Tests checkbox toggling functionality by navigating to the Checkboxes page, recording initial states, clicking all checkboxes, and verifying the states have changed.

Starting URL: https://the-internet.herokuapp.com/

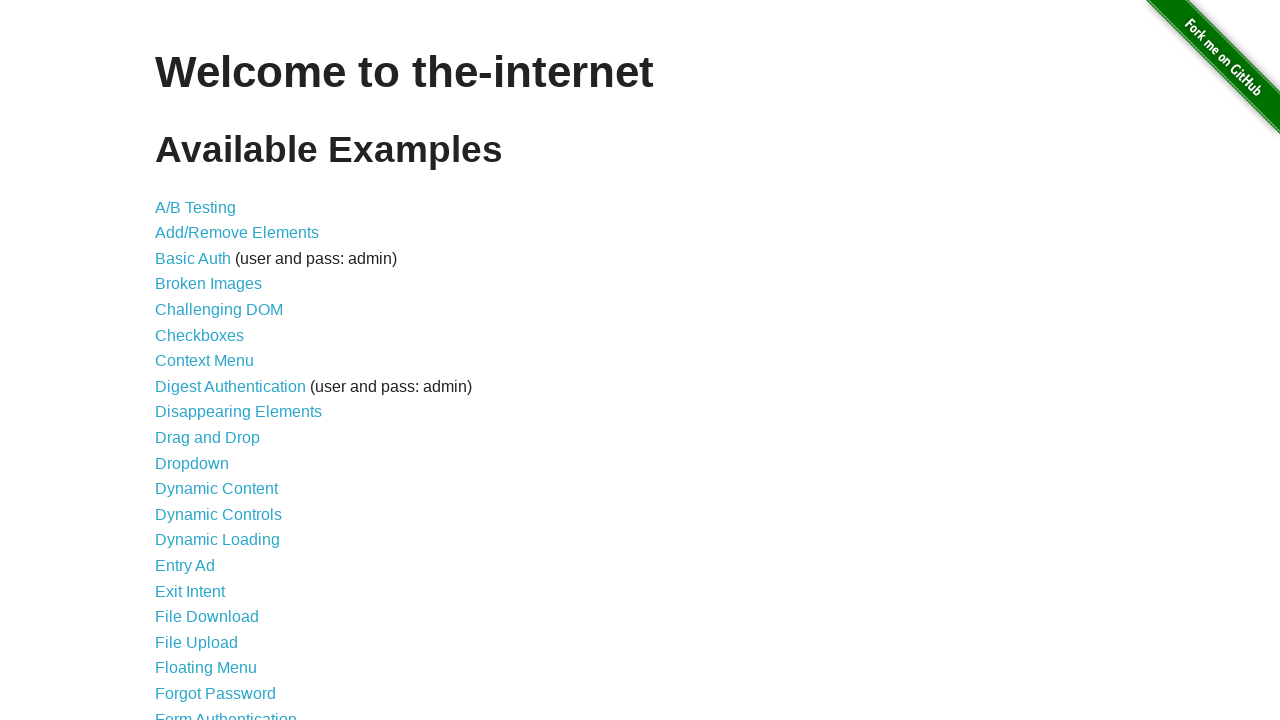

Clicked on Checkboxes link to navigate to checkboxes page at (200, 335) on text=Checkboxes
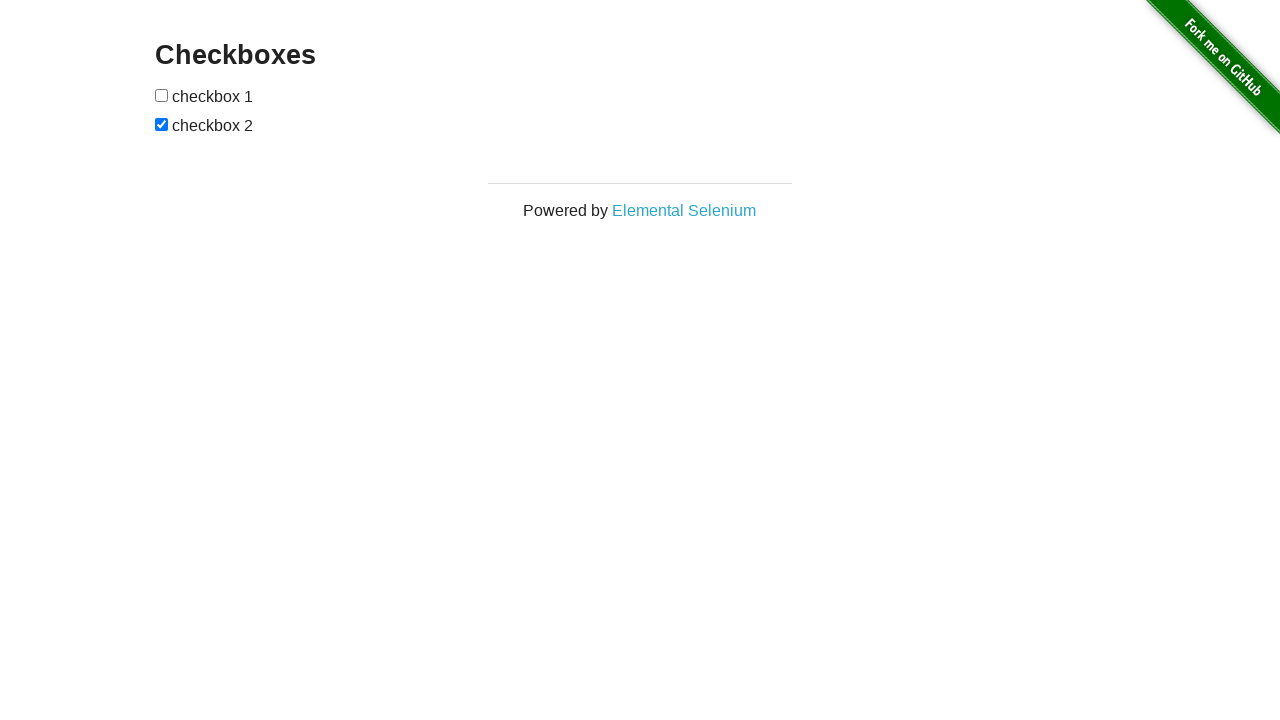

Checkboxes became visible on the page
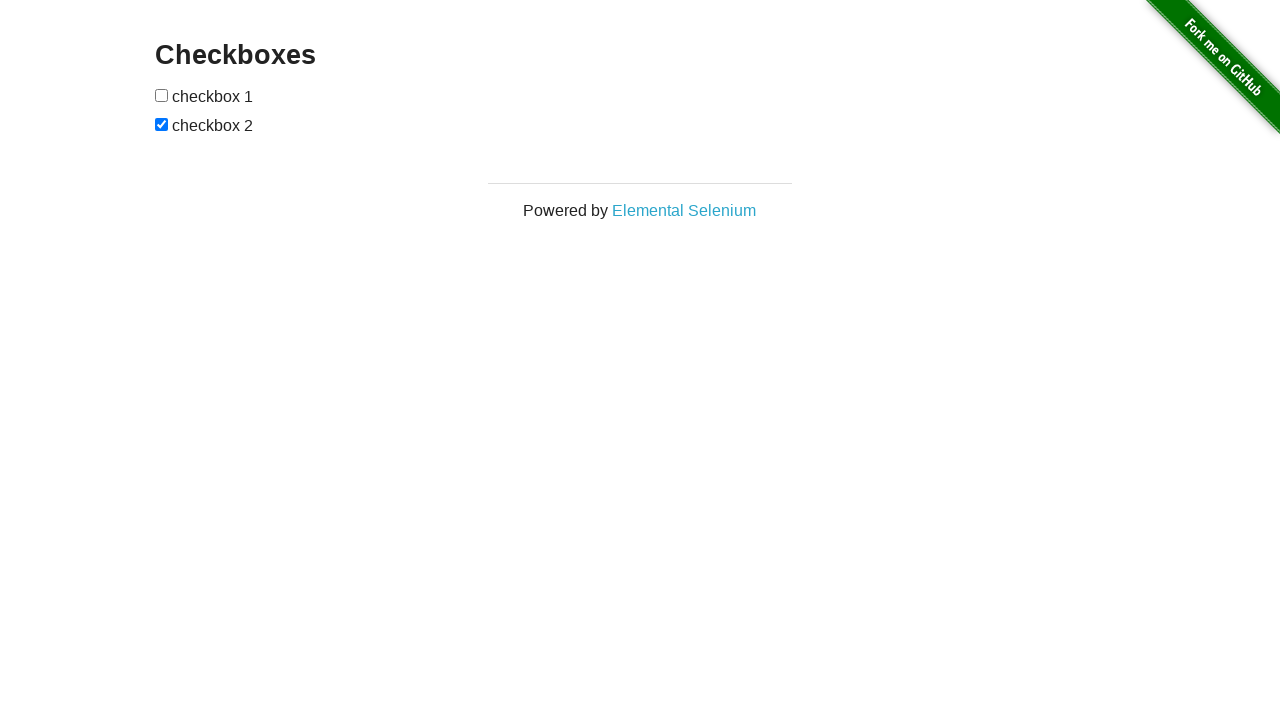

Located all checkbox elements on the page
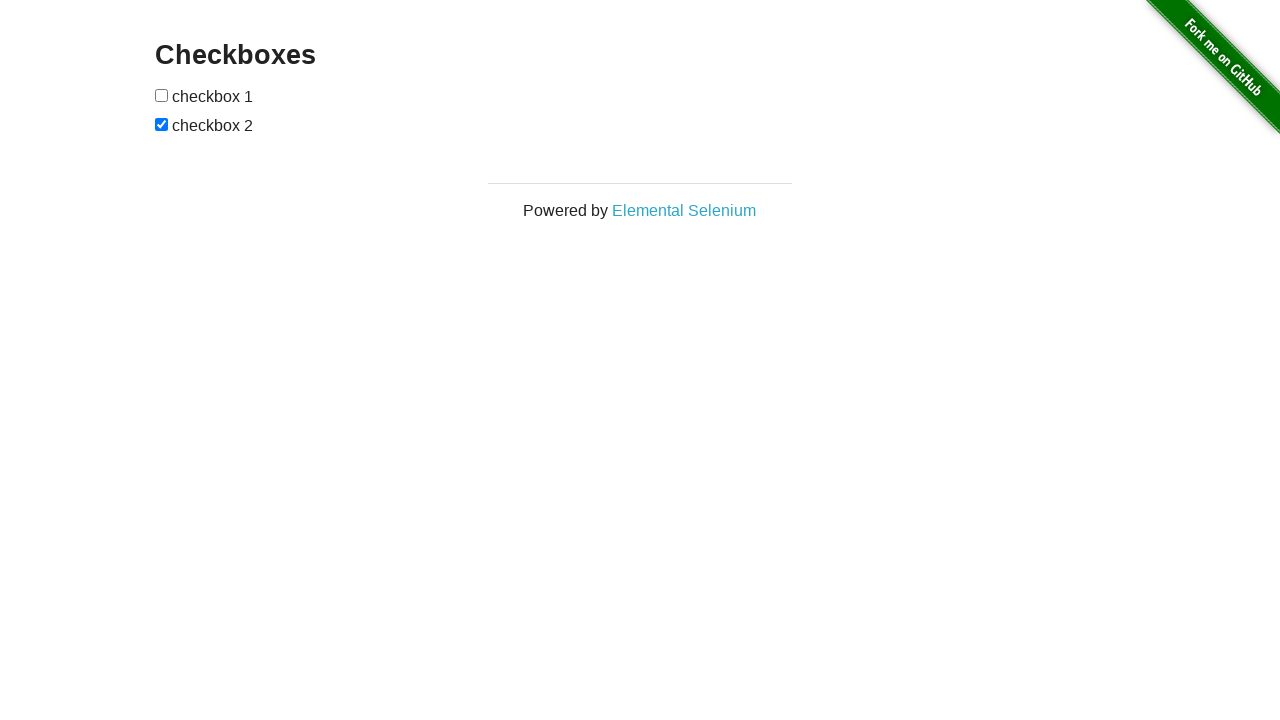

Counted 2 checkboxes on the page
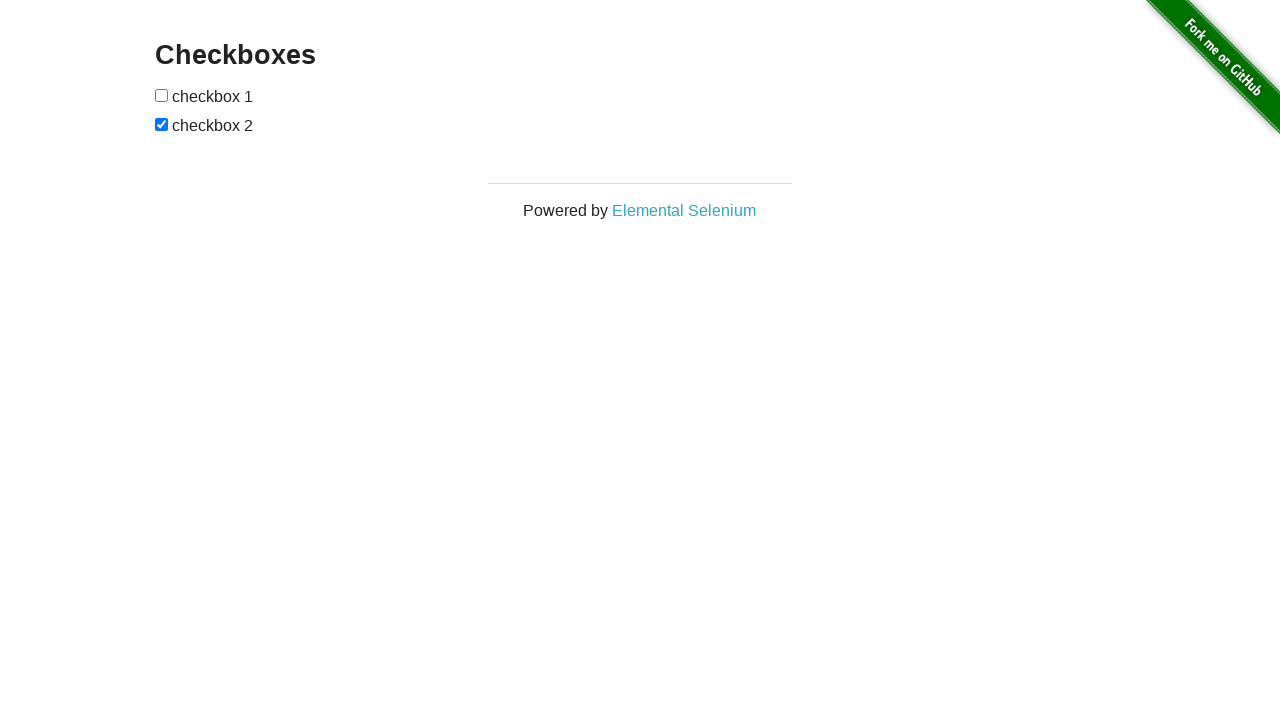

Toggled checkbox 1 of 2 at (162, 95) on input[type="checkbox"] >> nth=0
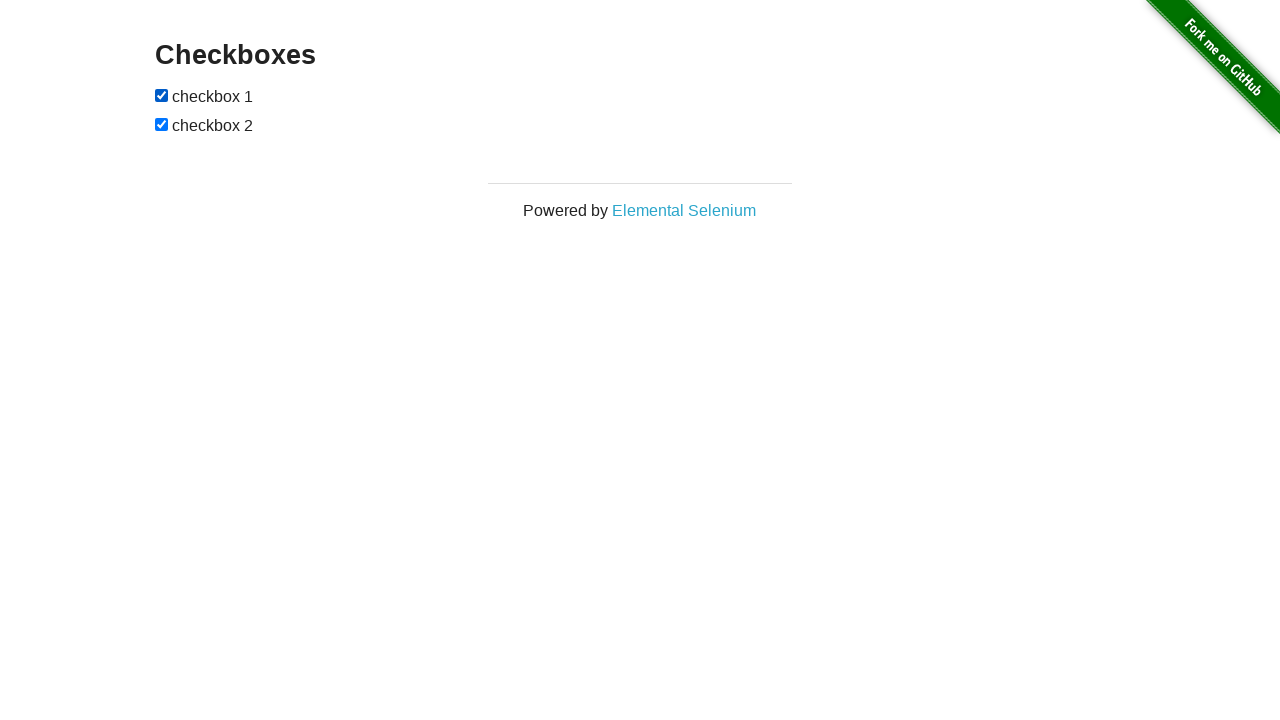

Toggled checkbox 2 of 2 at (162, 124) on input[type="checkbox"] >> nth=1
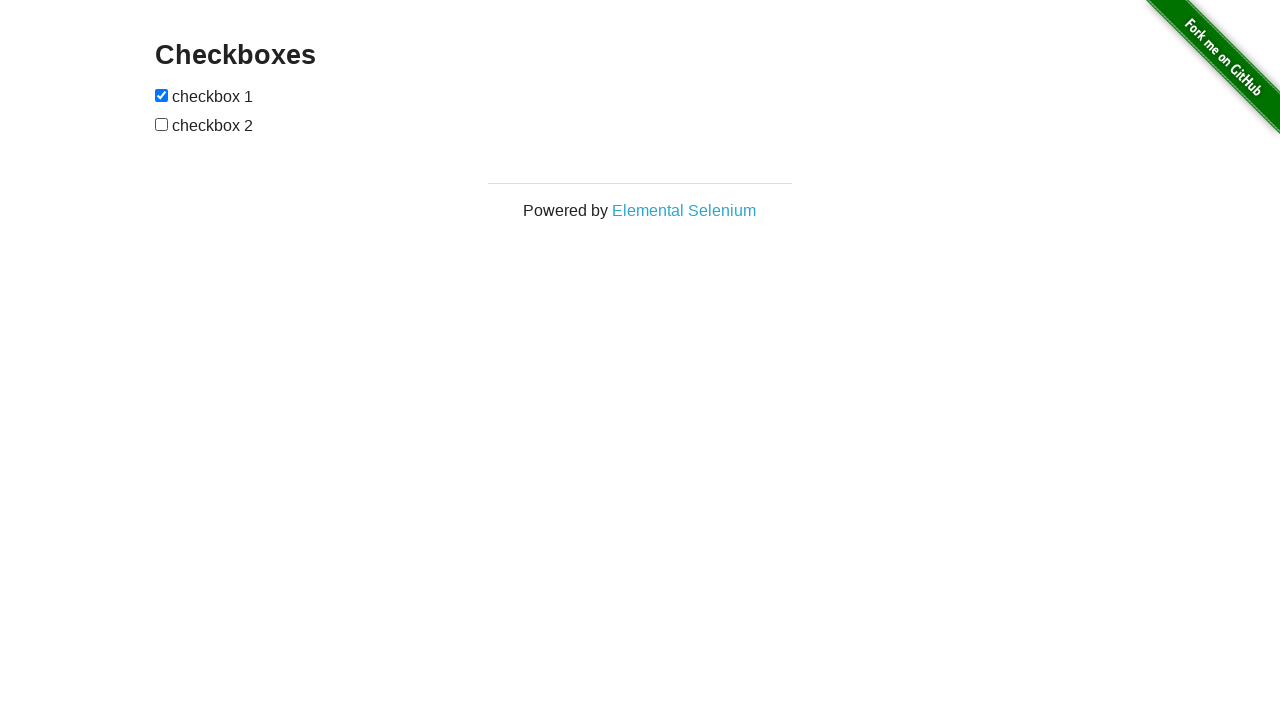

Verified all checkboxes are still present after toggling
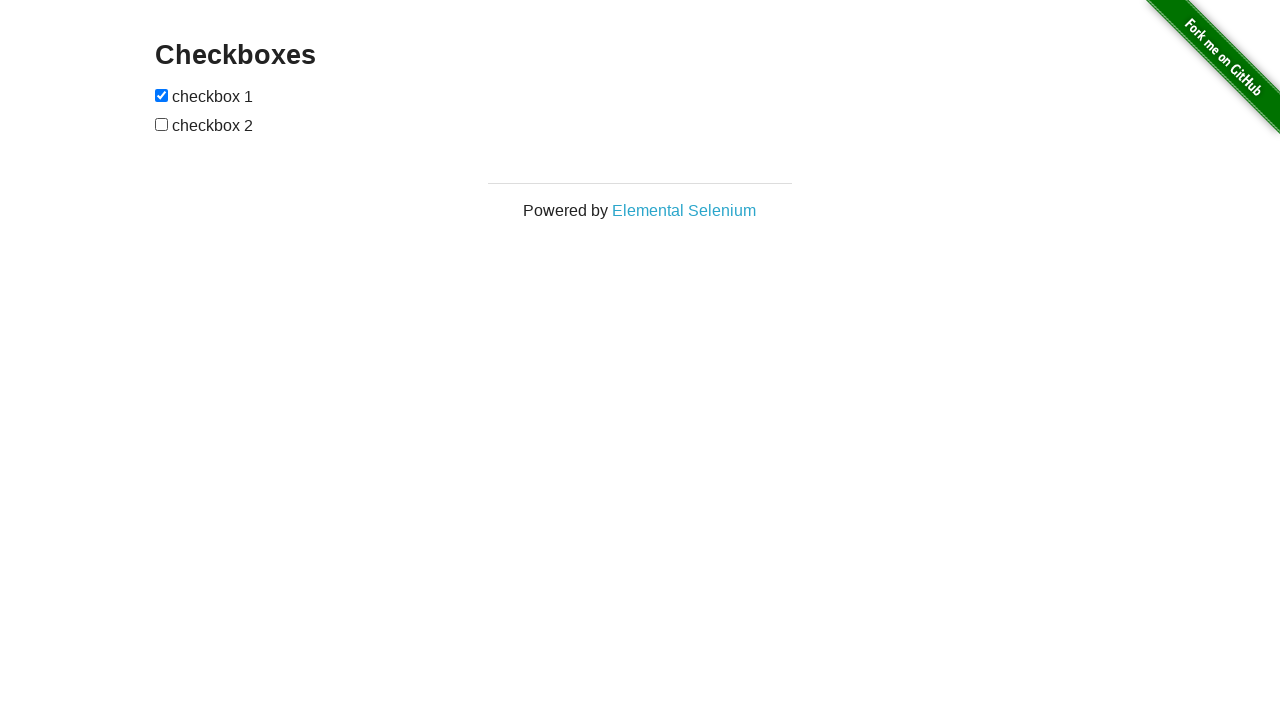

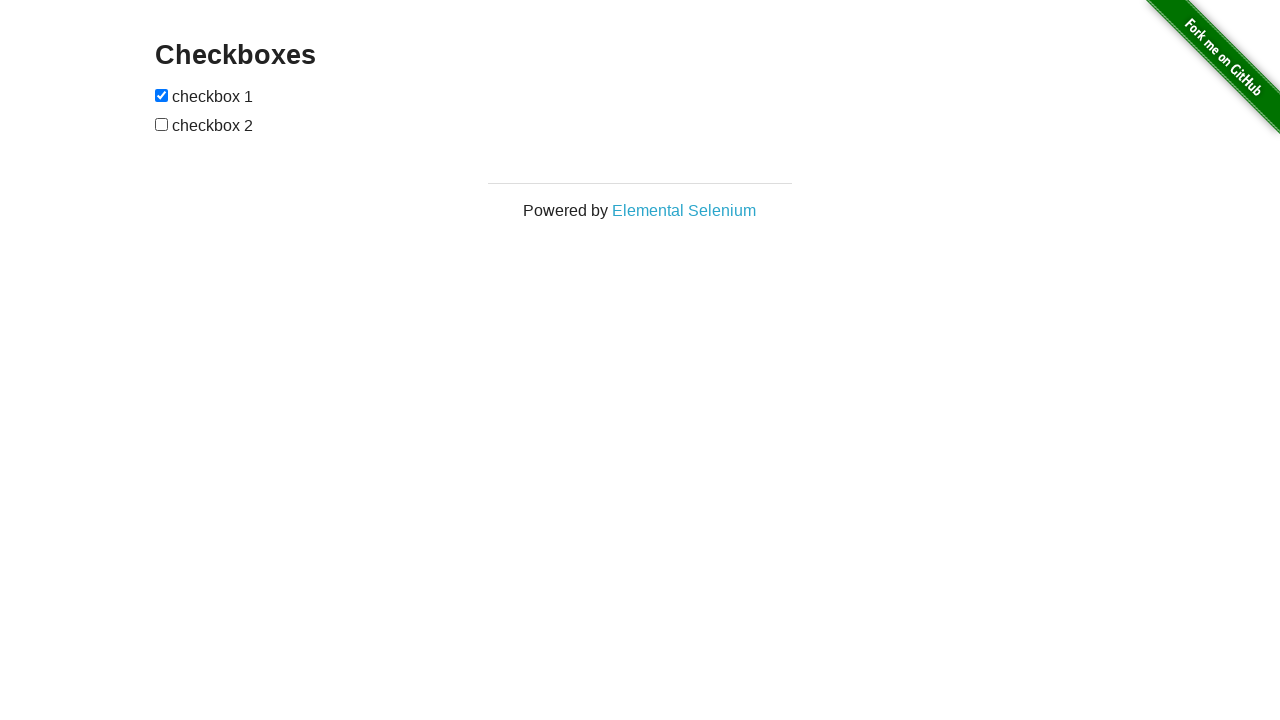